Tests pagination functionality by navigating through table pages and searching for a specific entry ("Archy J"), clicking the next button until the target row is found.

Starting URL: http://syntaxprojects.com/table-pagination-demo.php

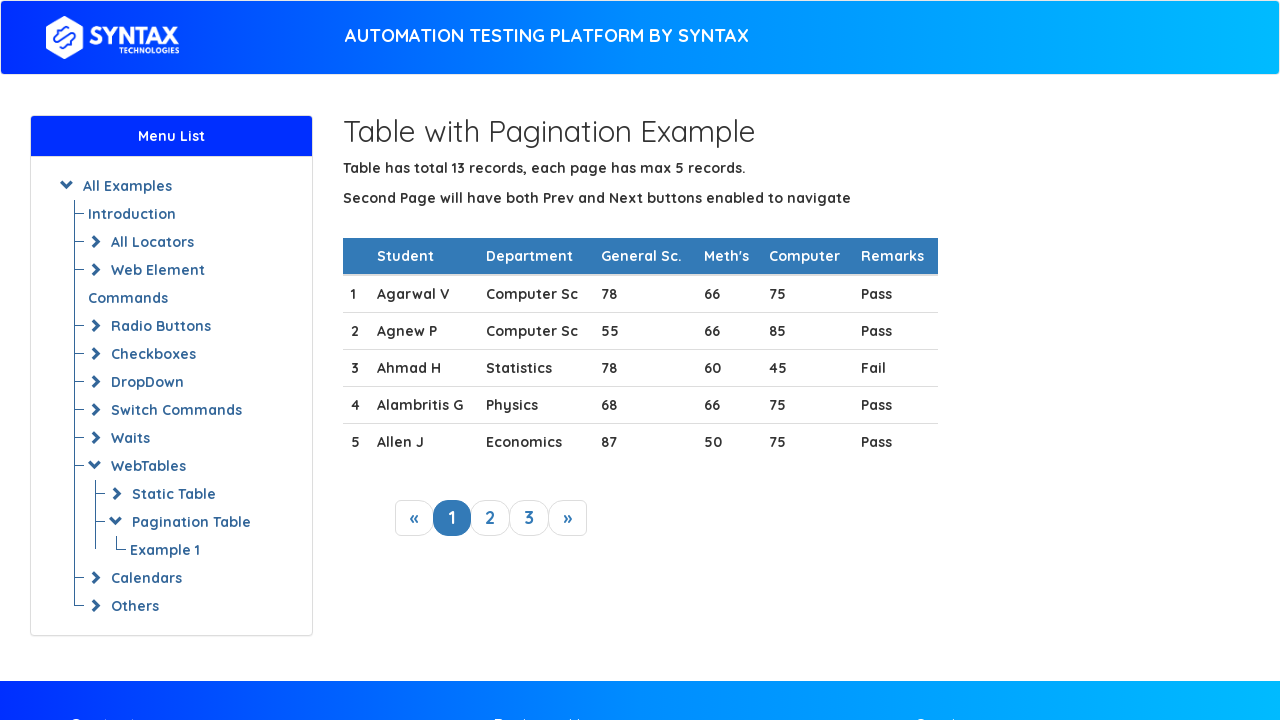

Table loaded and visible
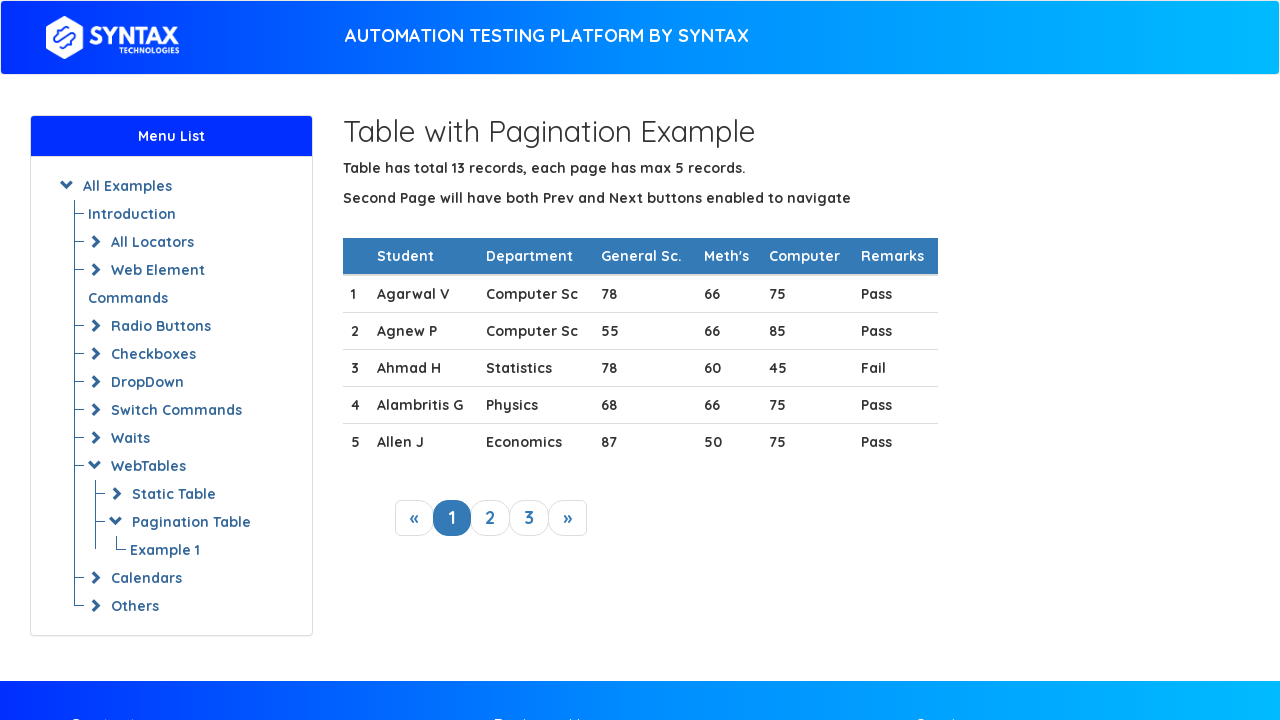

Found 5 rows on current page
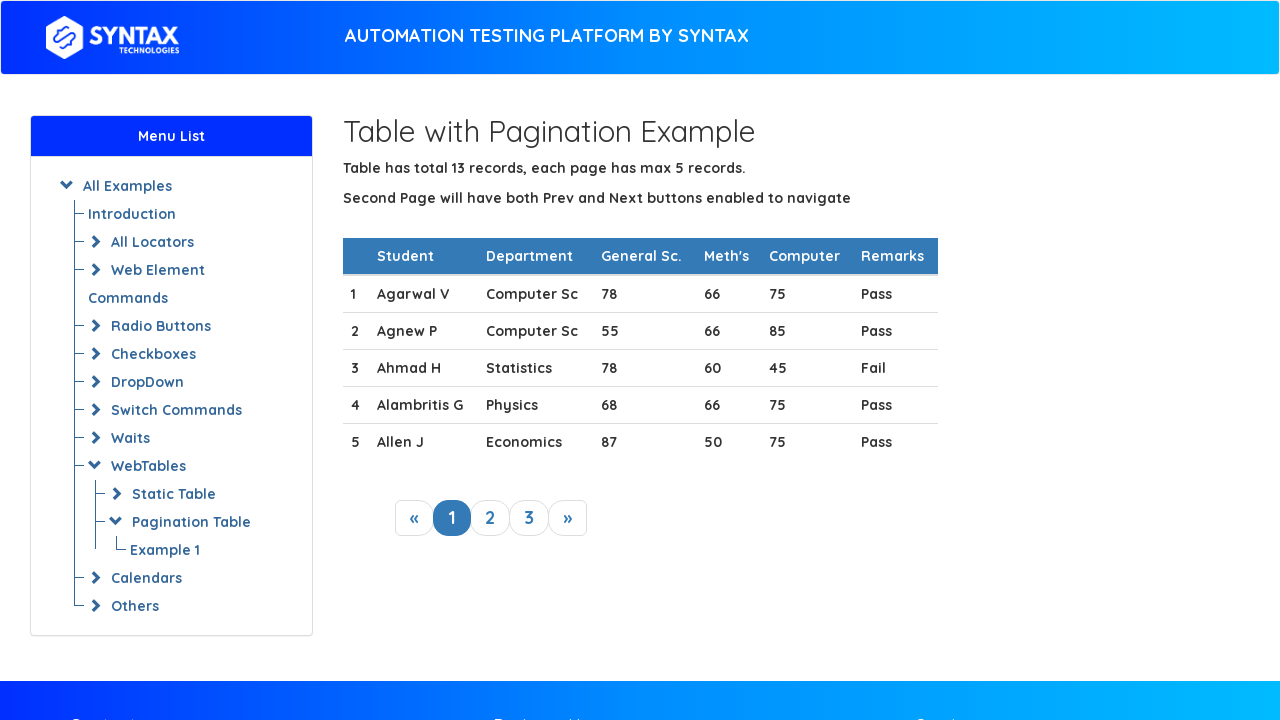

Clicked next button to navigate to next page at (568, 518) on xpath=//a[@class='next_link']
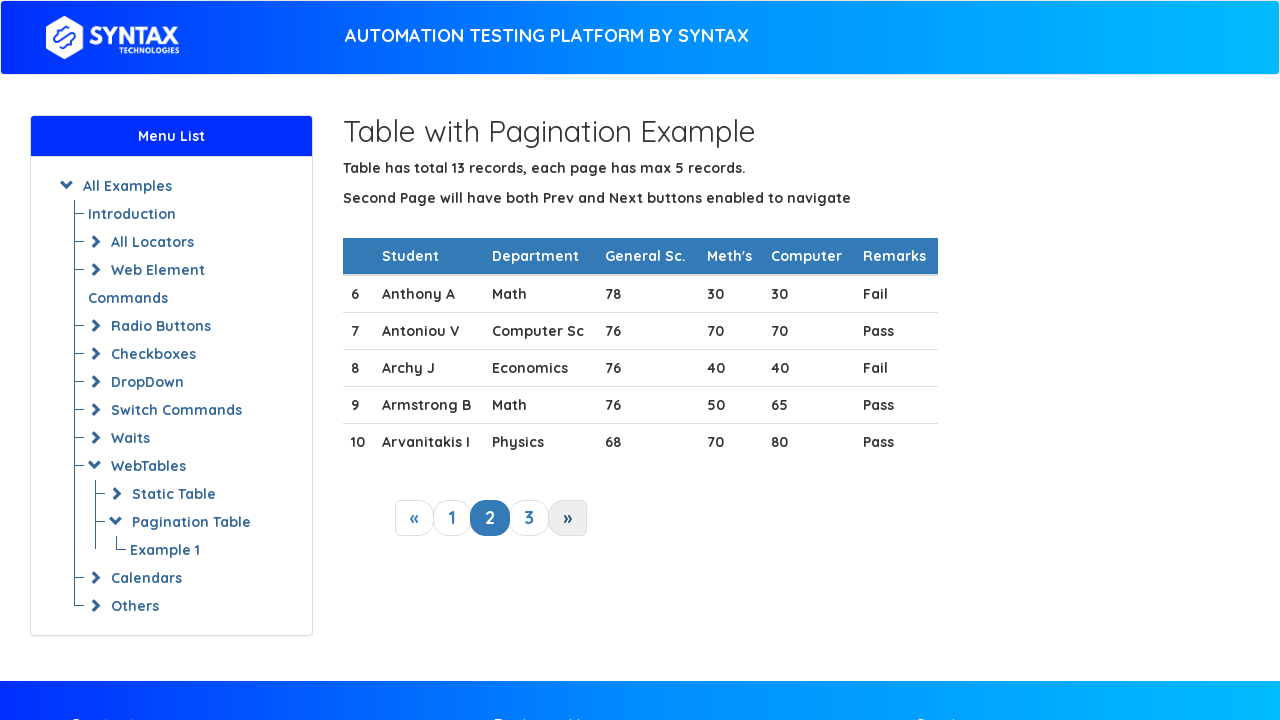

Waited for table to update after pagination
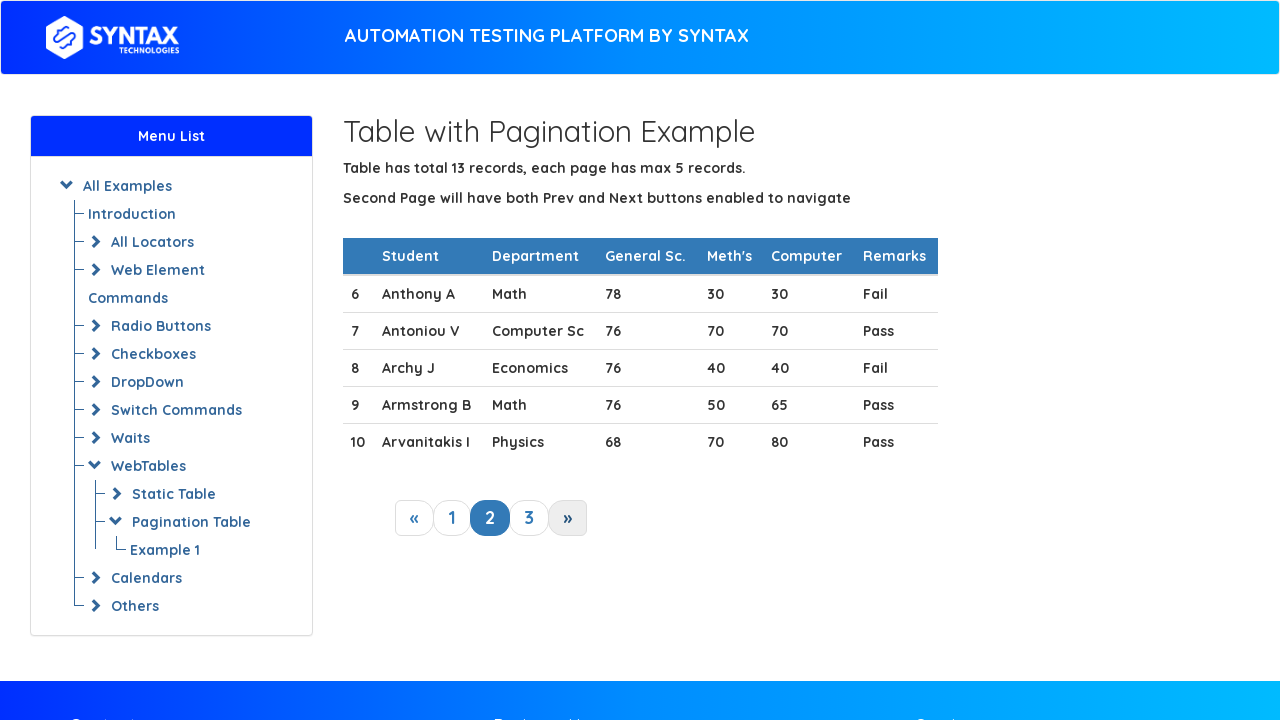

Found 5 rows on current page
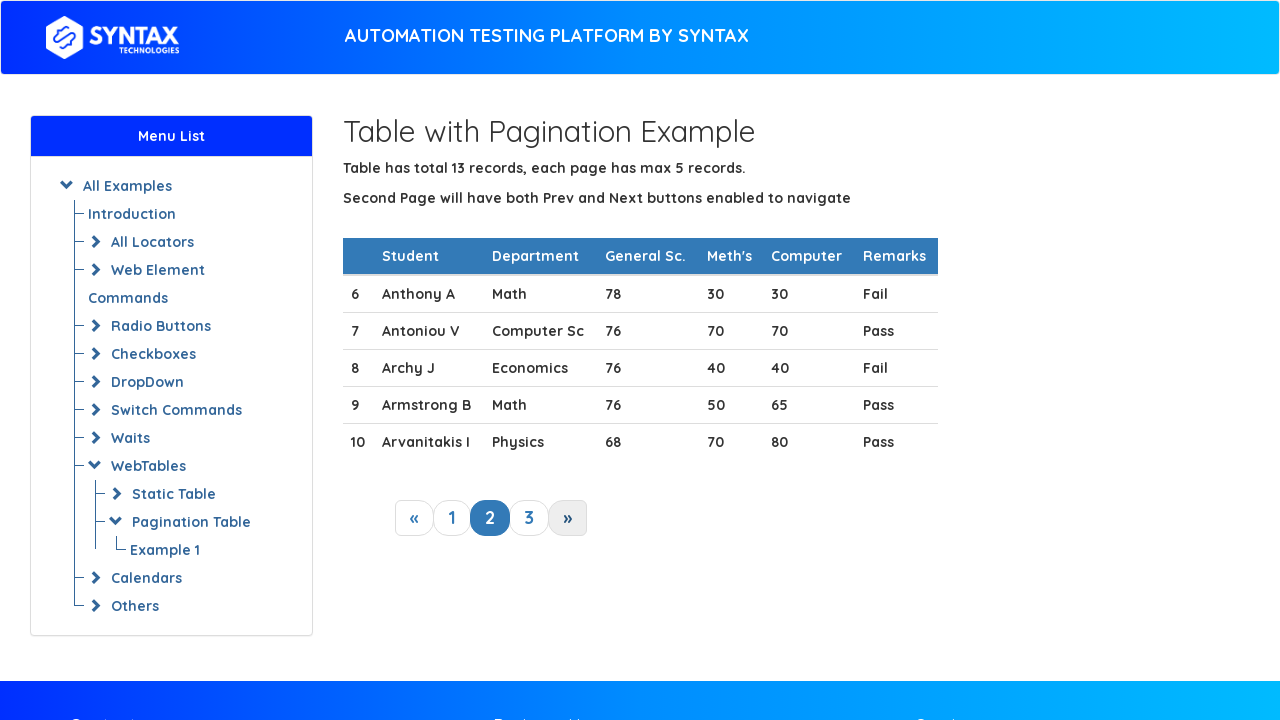

Found 'Archy J' in table row
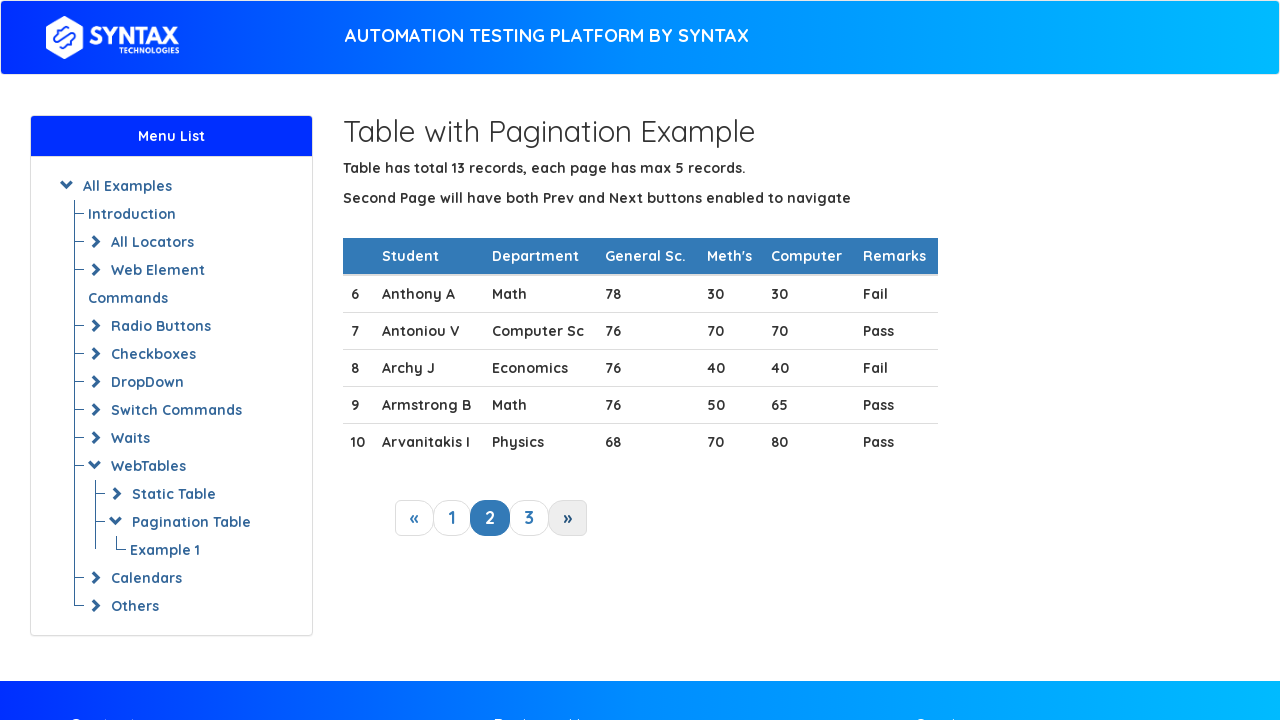

Assertion passed: 'Archy J' was successfully found in the table
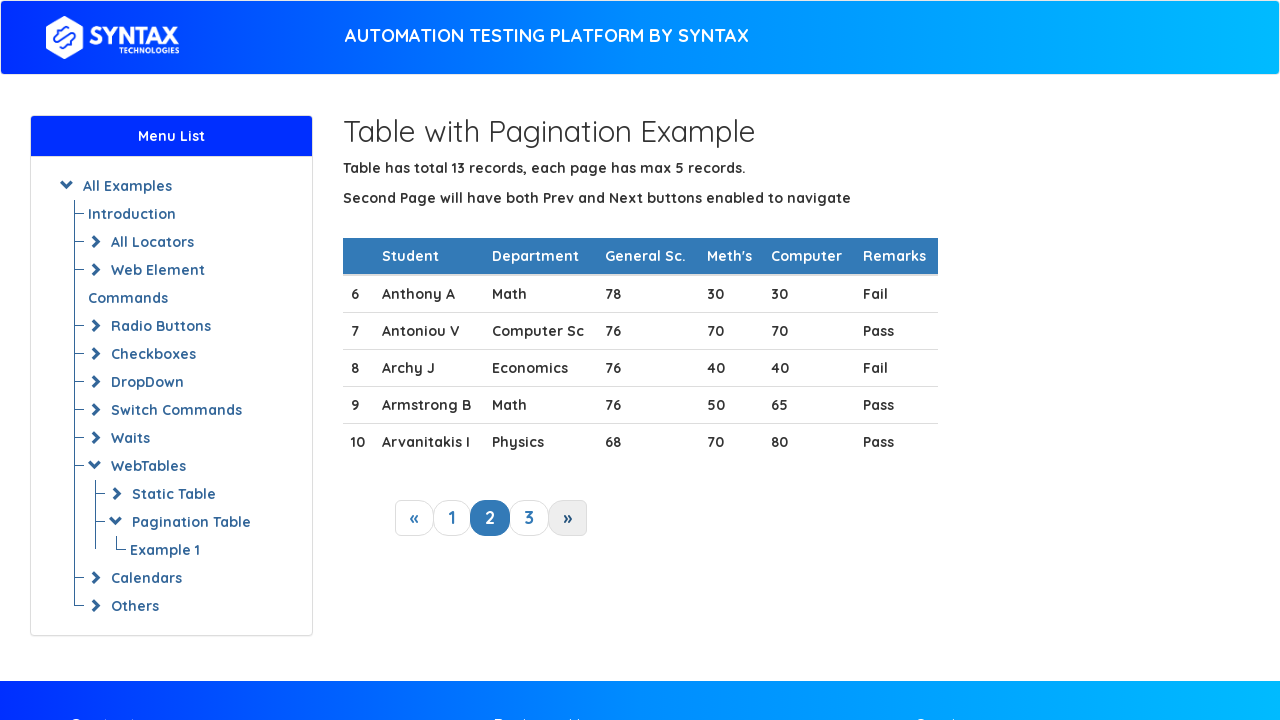

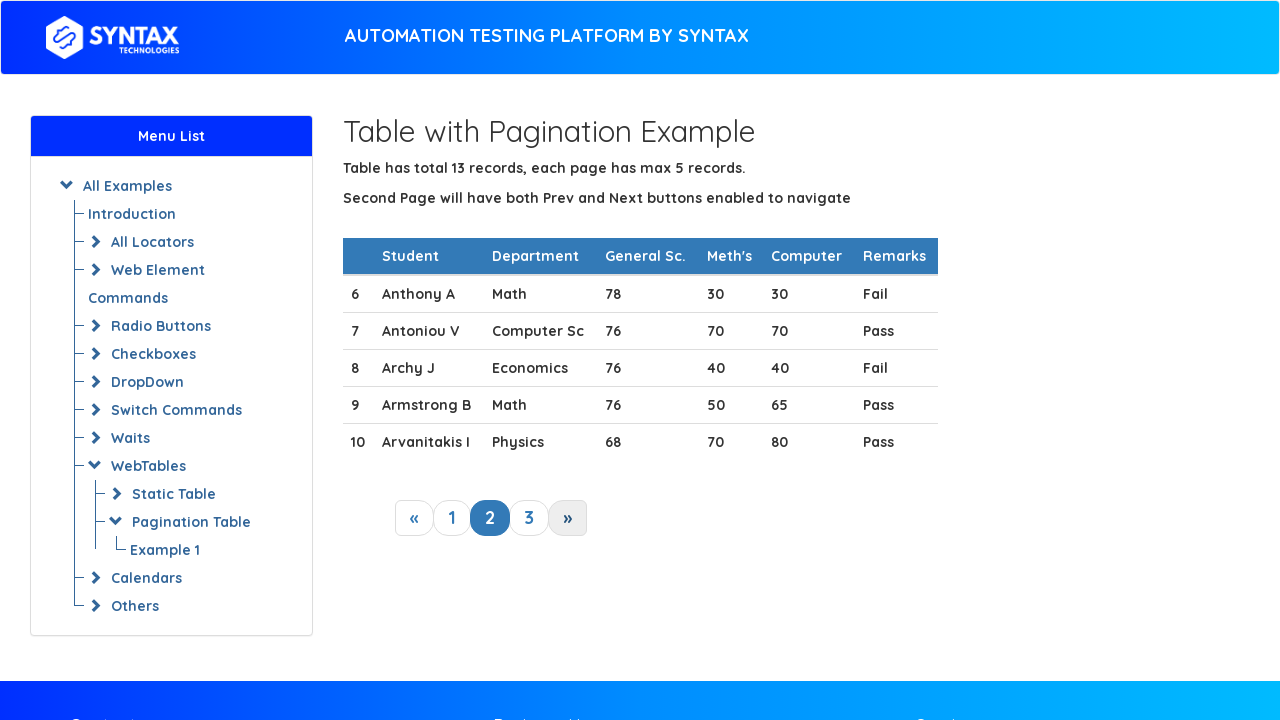